Tests form input on pCloudy signup page by filling in a business email field using CSS selector with substring matching

Starting URL: https://device.pcloudy.com/signup

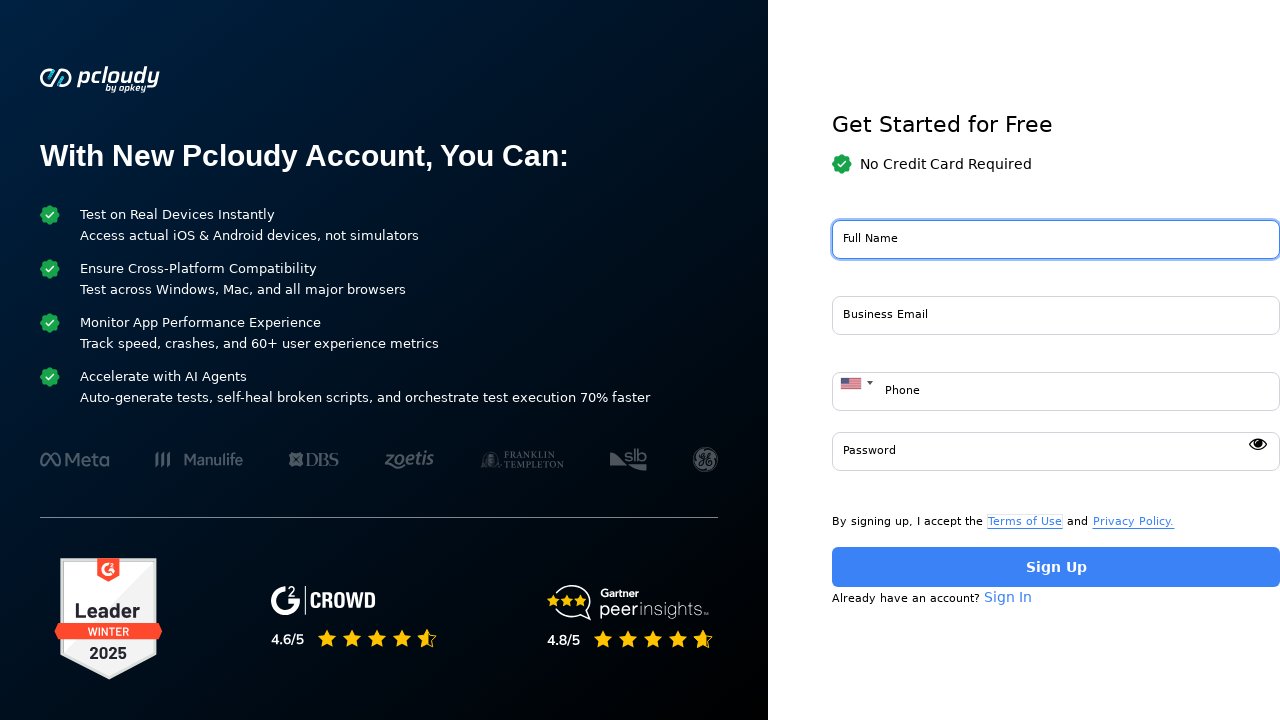

Filled business email field with 'QACircle Software Training Academy' using CSS substring selector on input[placeholder*='ness Em']
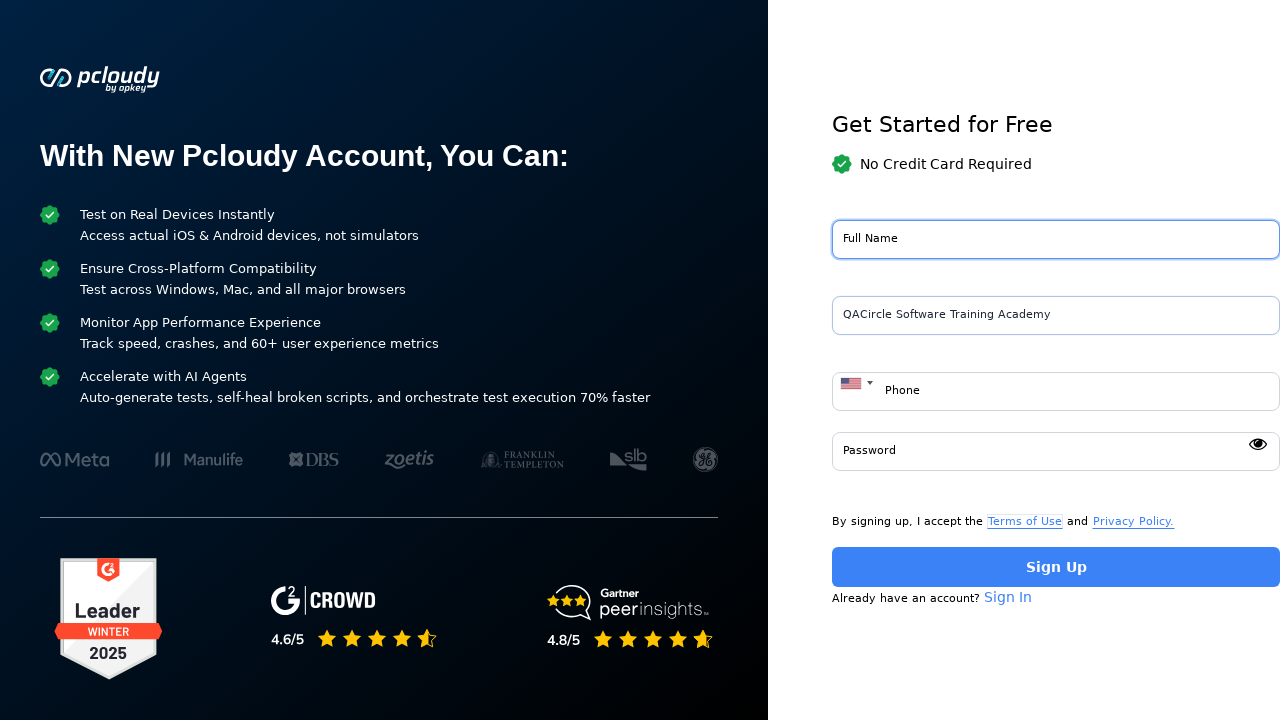

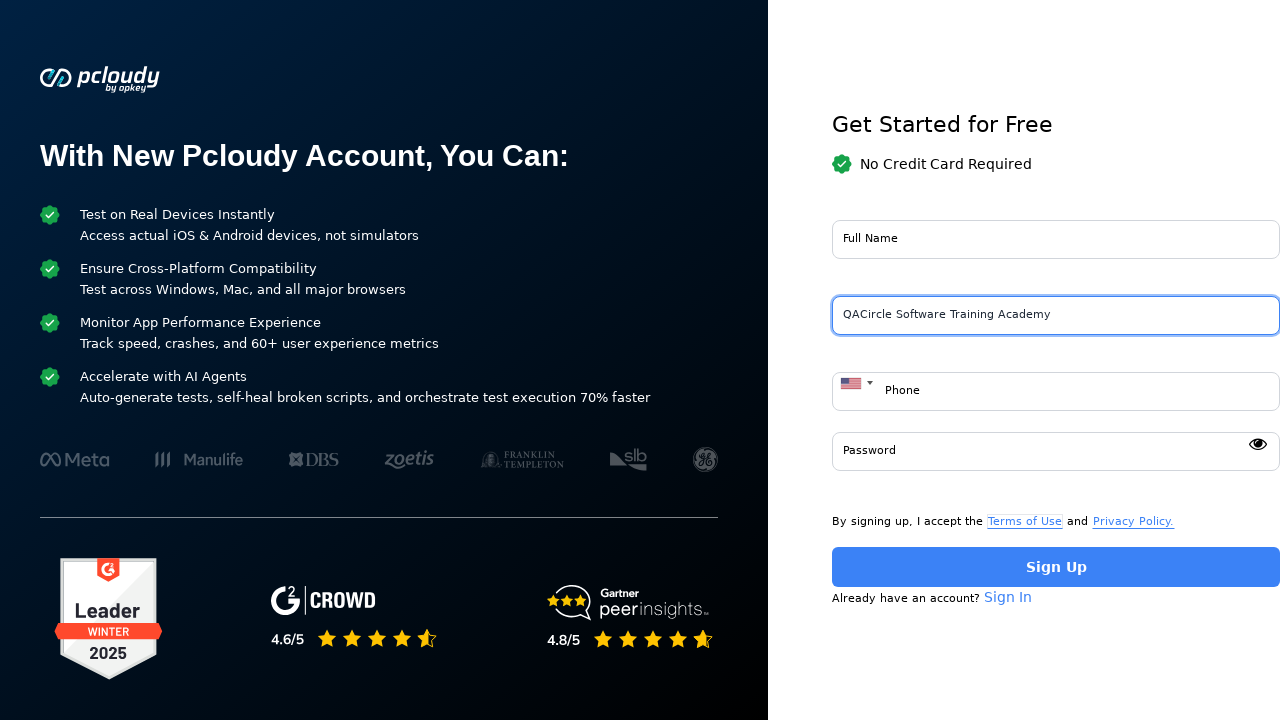